Tests JavaScript alert popup handling by clicking a button that triggers an alert and then accepting it

Starting URL: https://demoqa.com/alerts

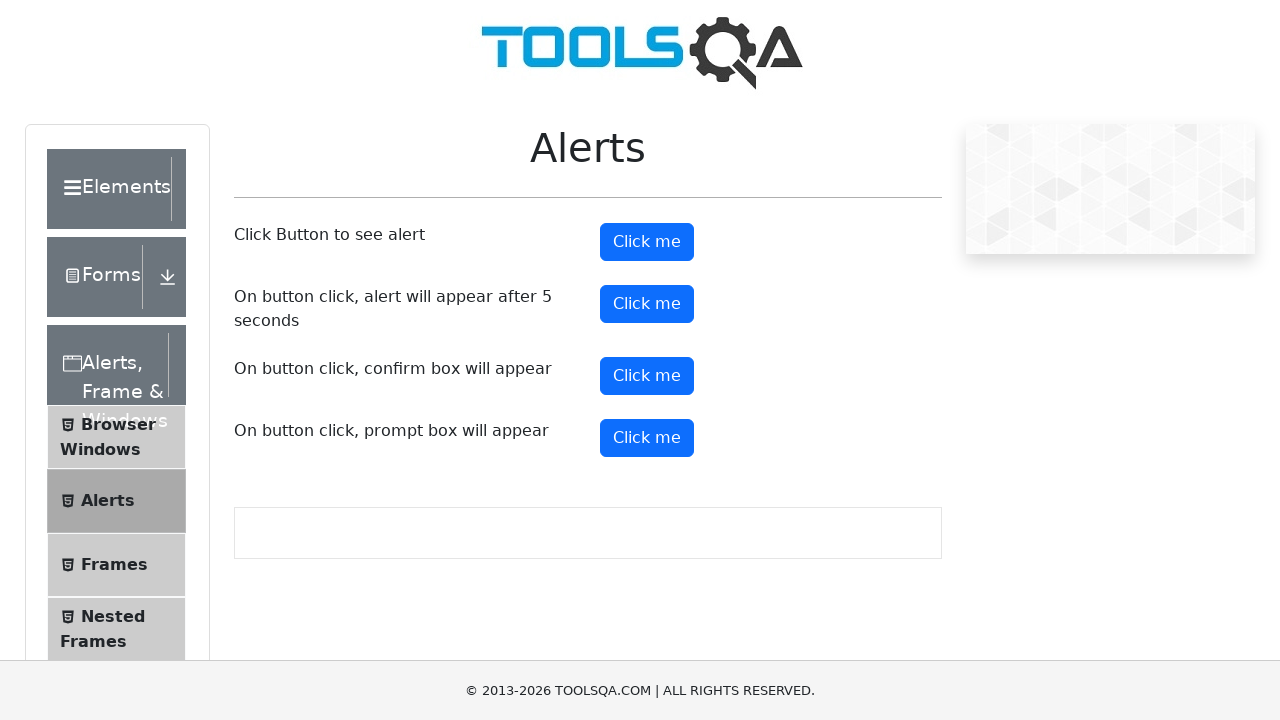

Clicked alert button to trigger JavaScript alert at (647, 242) on button#alertButton
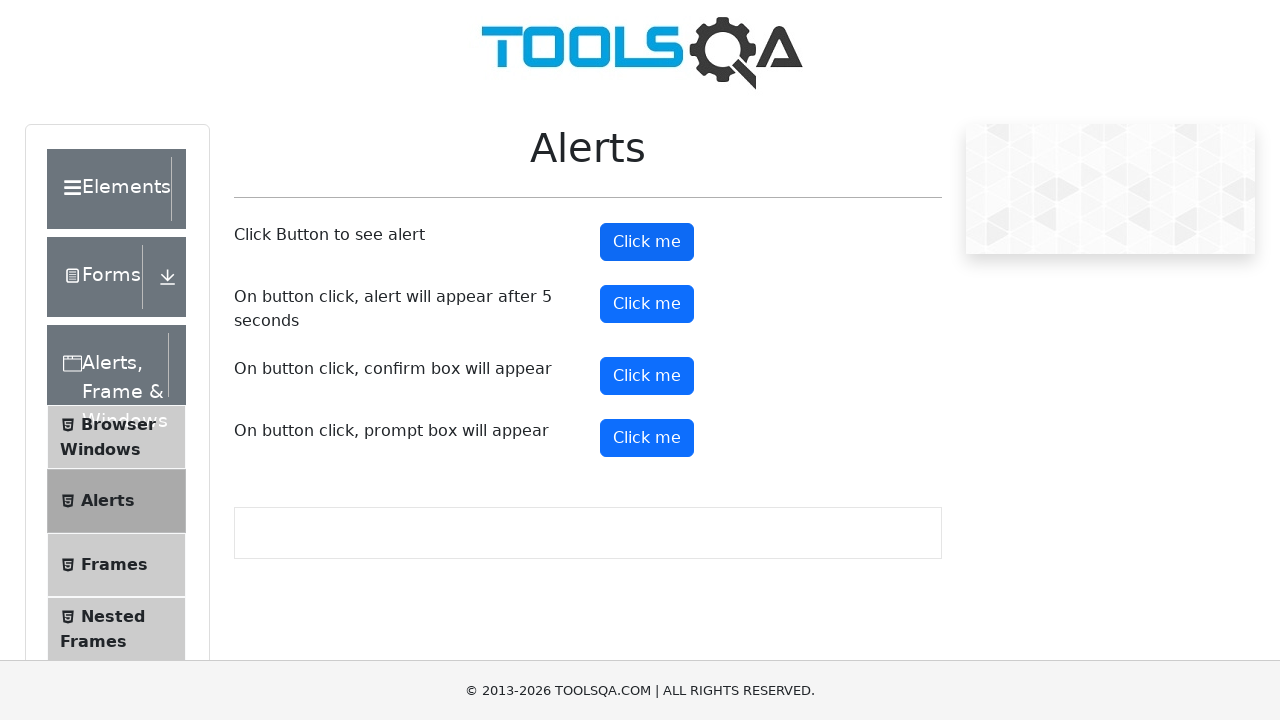

Set up dialog handler to accept alerts
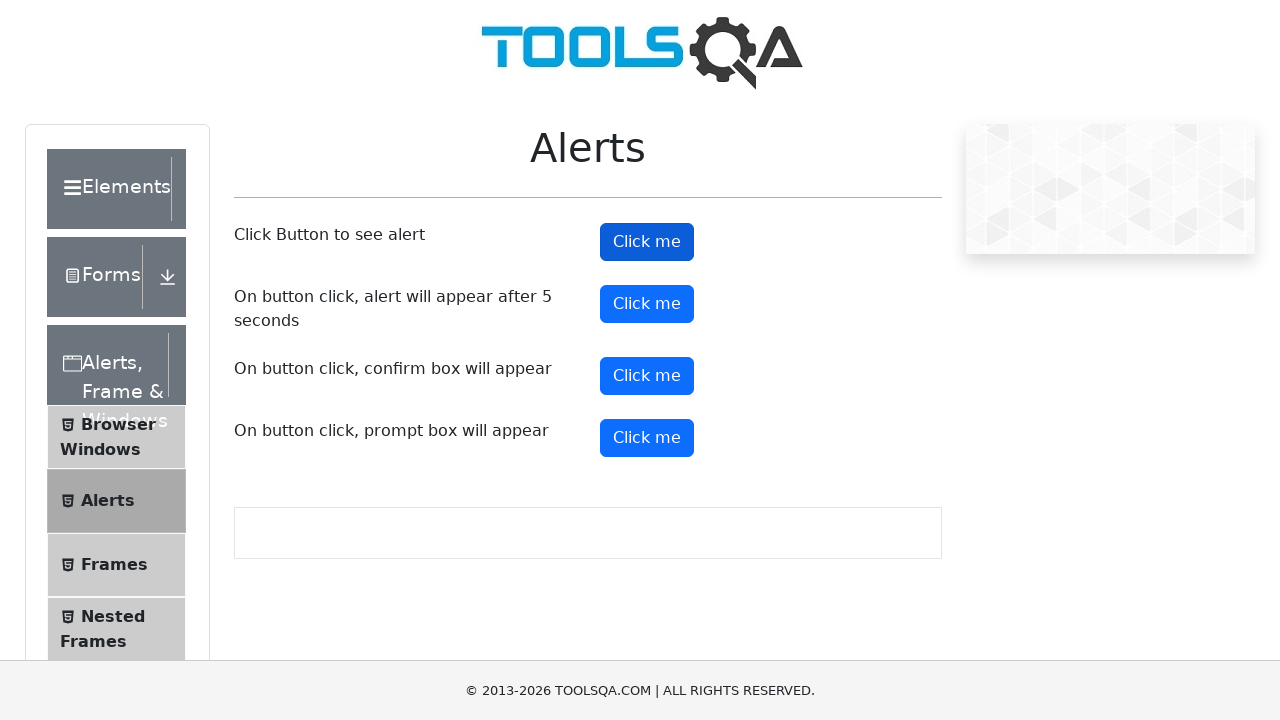

Set up one-time dialog handler to accept the alert
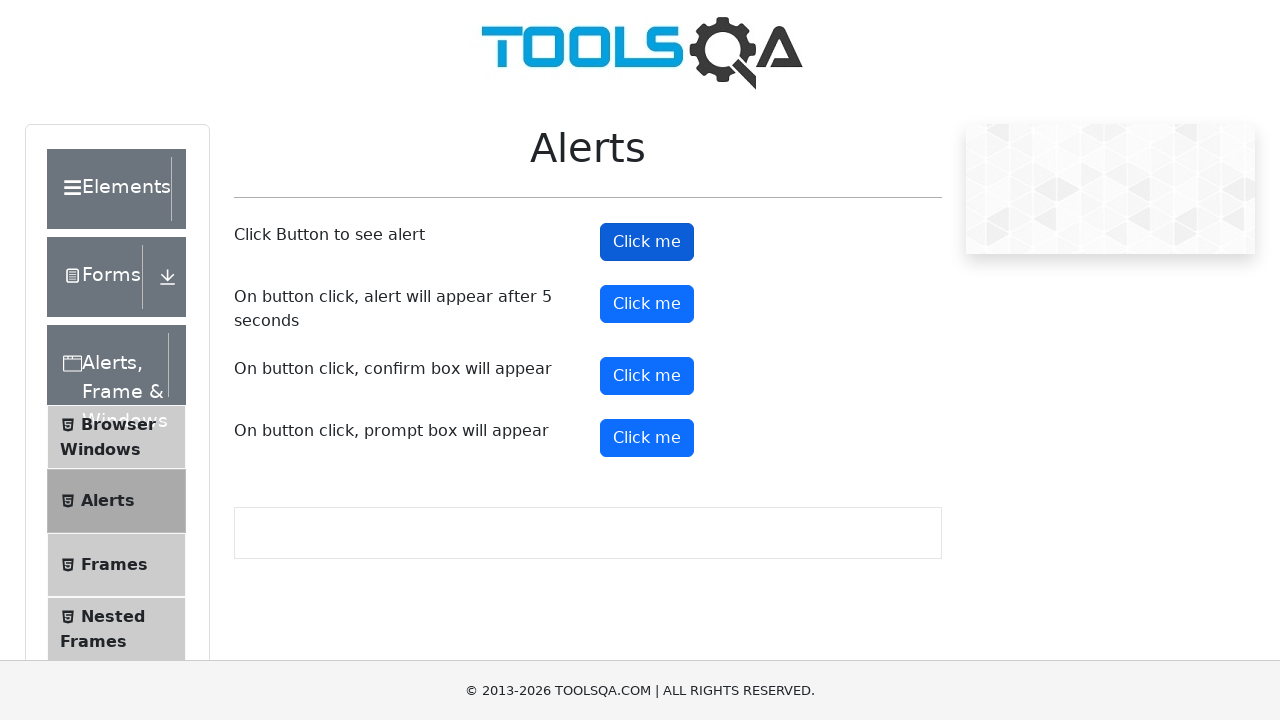

Clicked alert button and alert was accepted at (647, 242) on button#alertButton
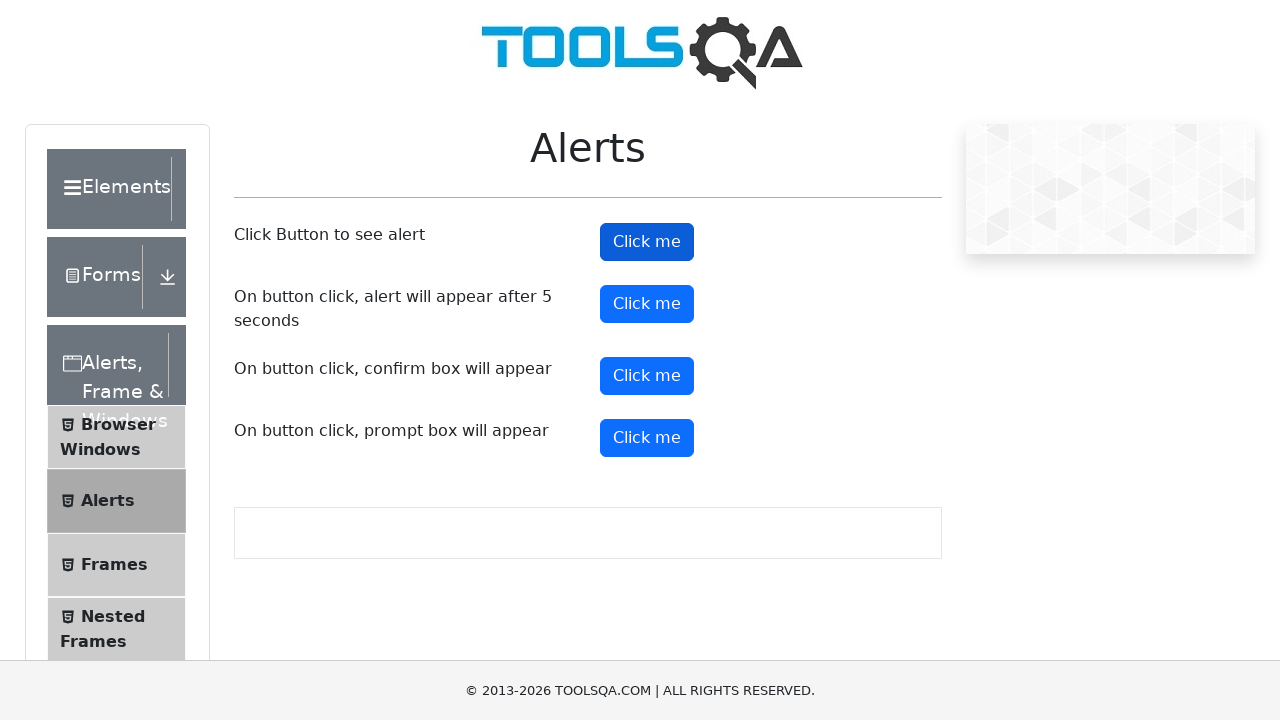

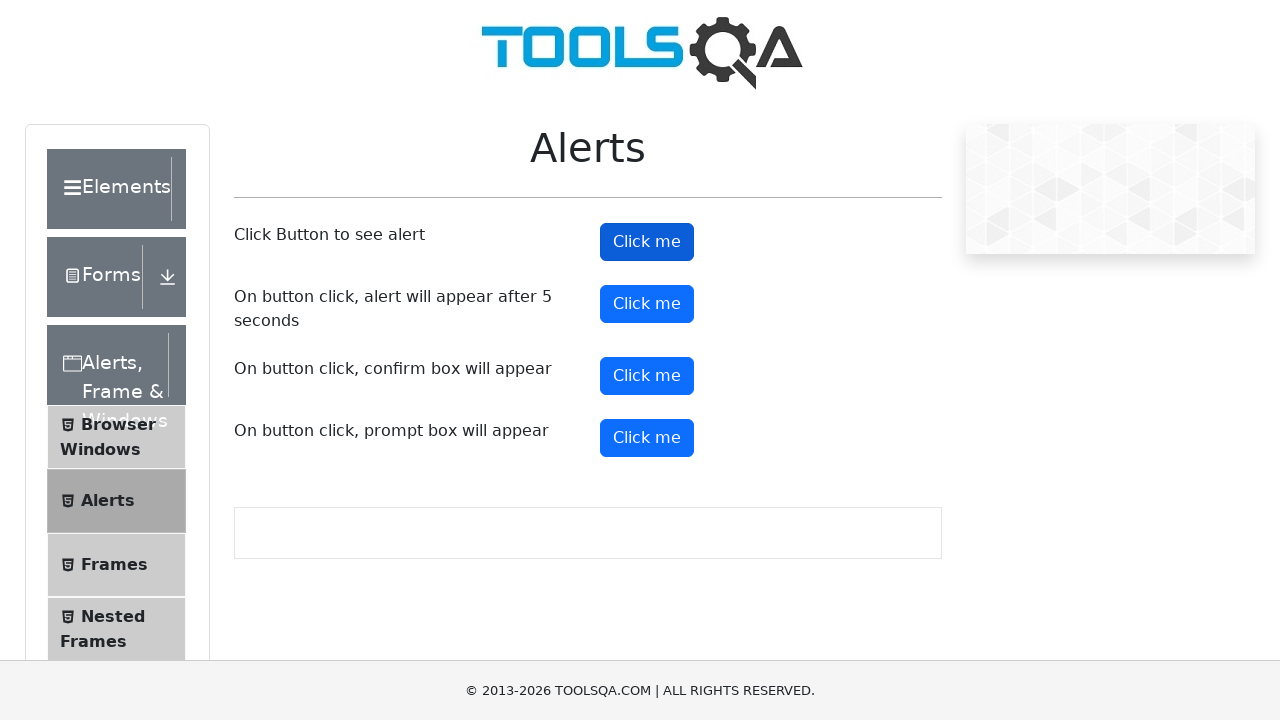